Tests keyboard key press functionality by sending SPACE key to an element and TAB key via ActionChains, then verifying the displayed result text shows the correct key was pressed.

Starting URL: http://the-internet.herokuapp.com/key_presses

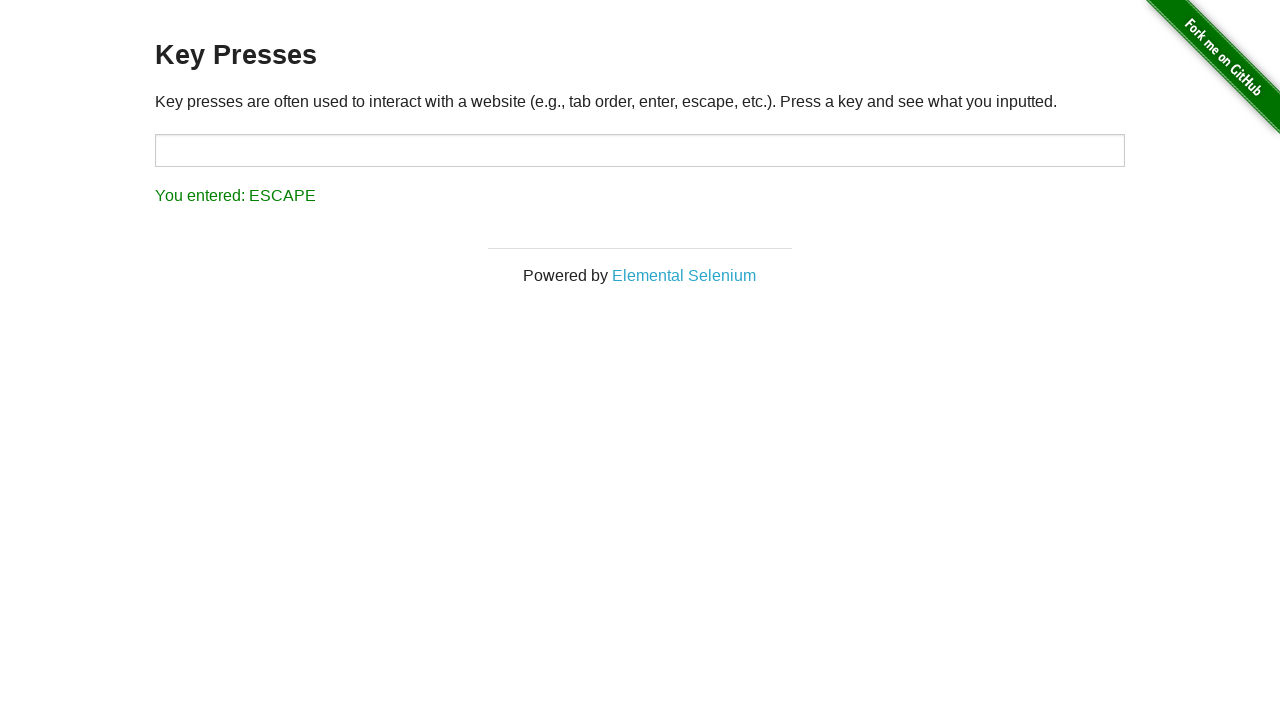

Pressed SPACE key on example element on .example
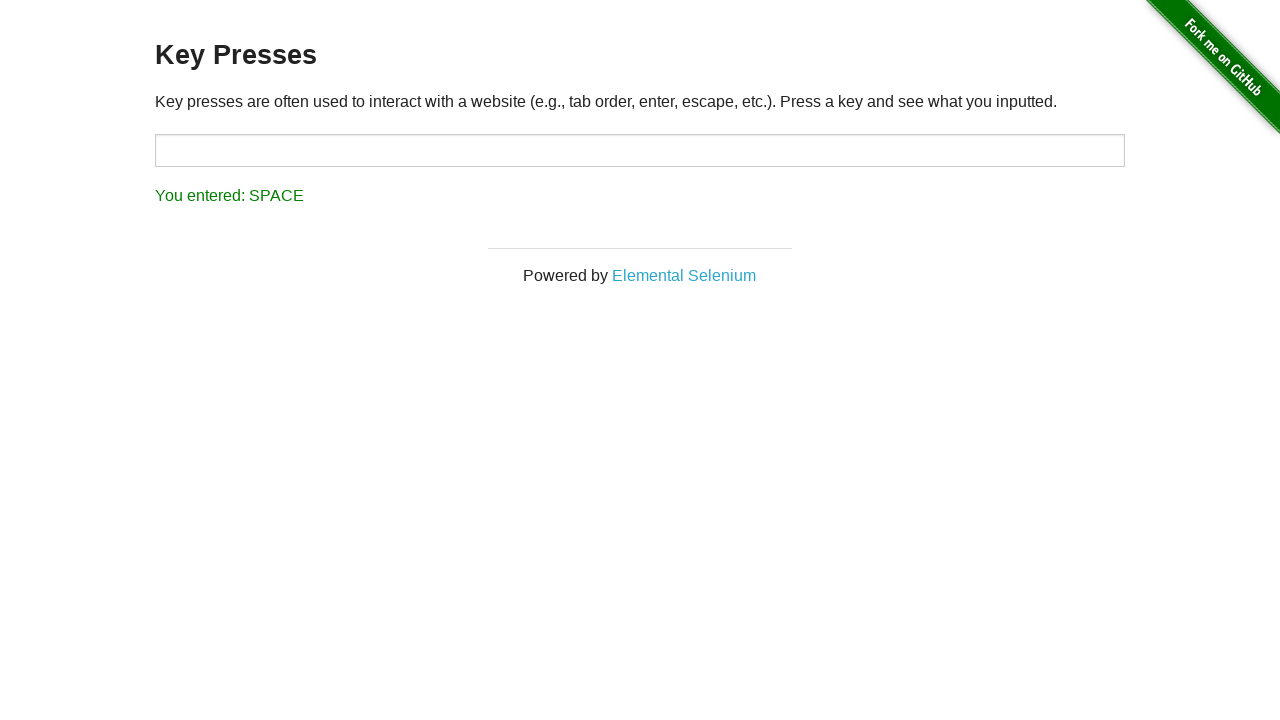

Result element loaded after SPACE key press
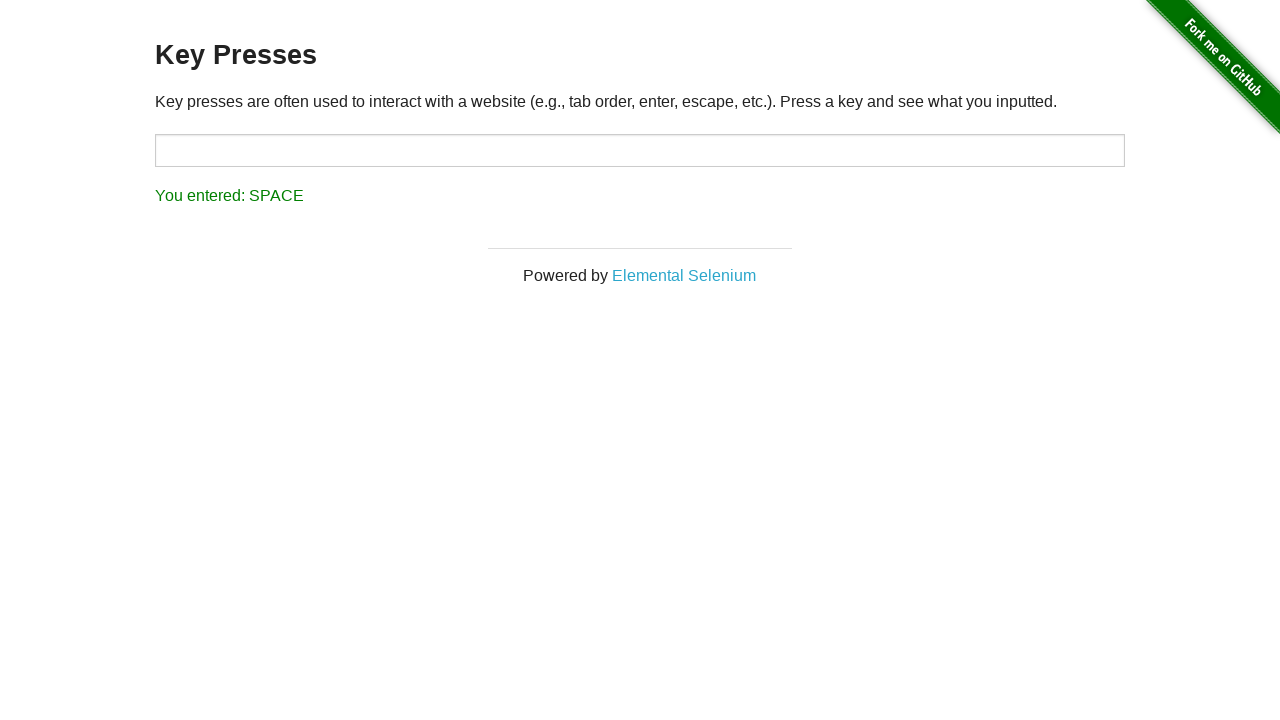

Verified result text shows SPACE was entered
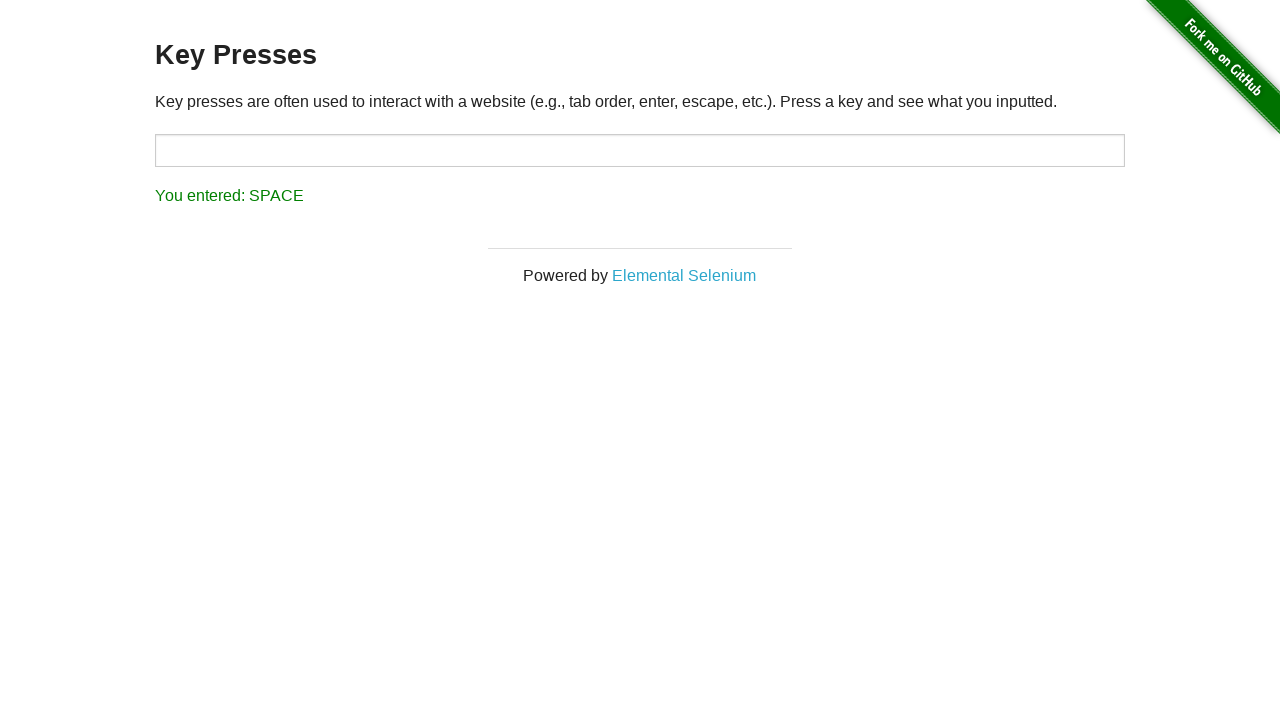

Pressed TAB key via keyboard
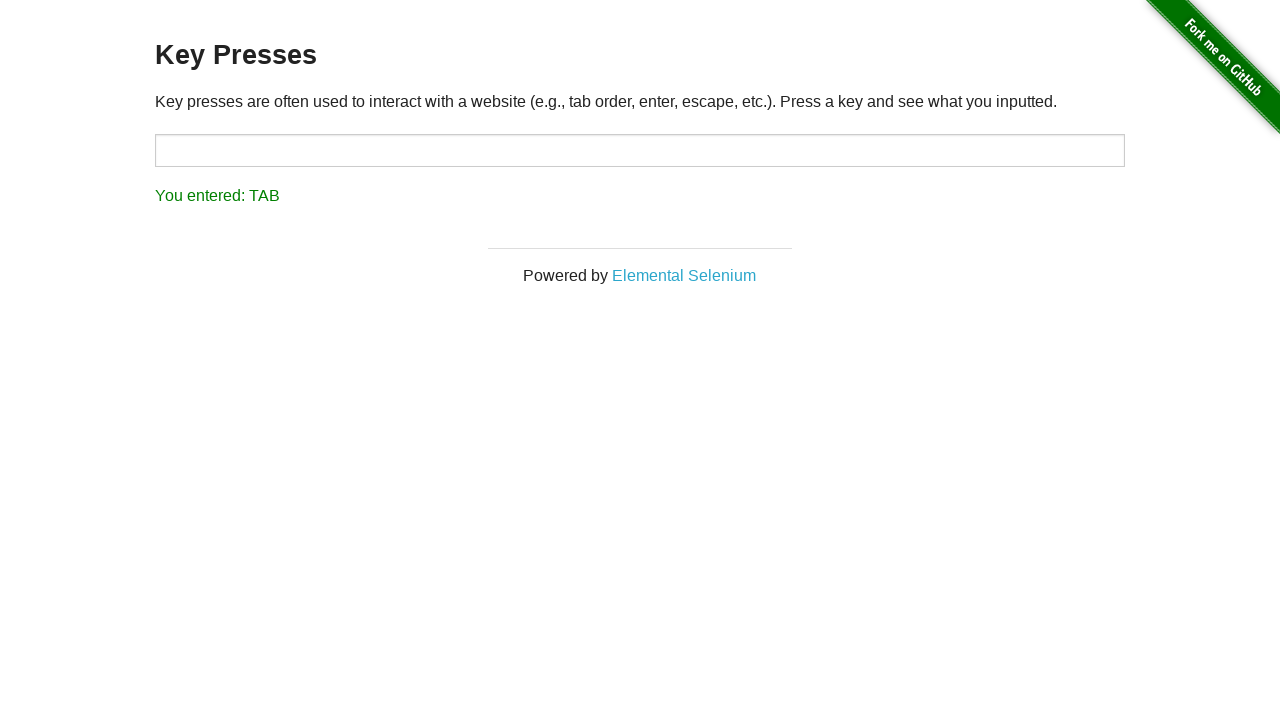

Verified result text shows TAB was entered
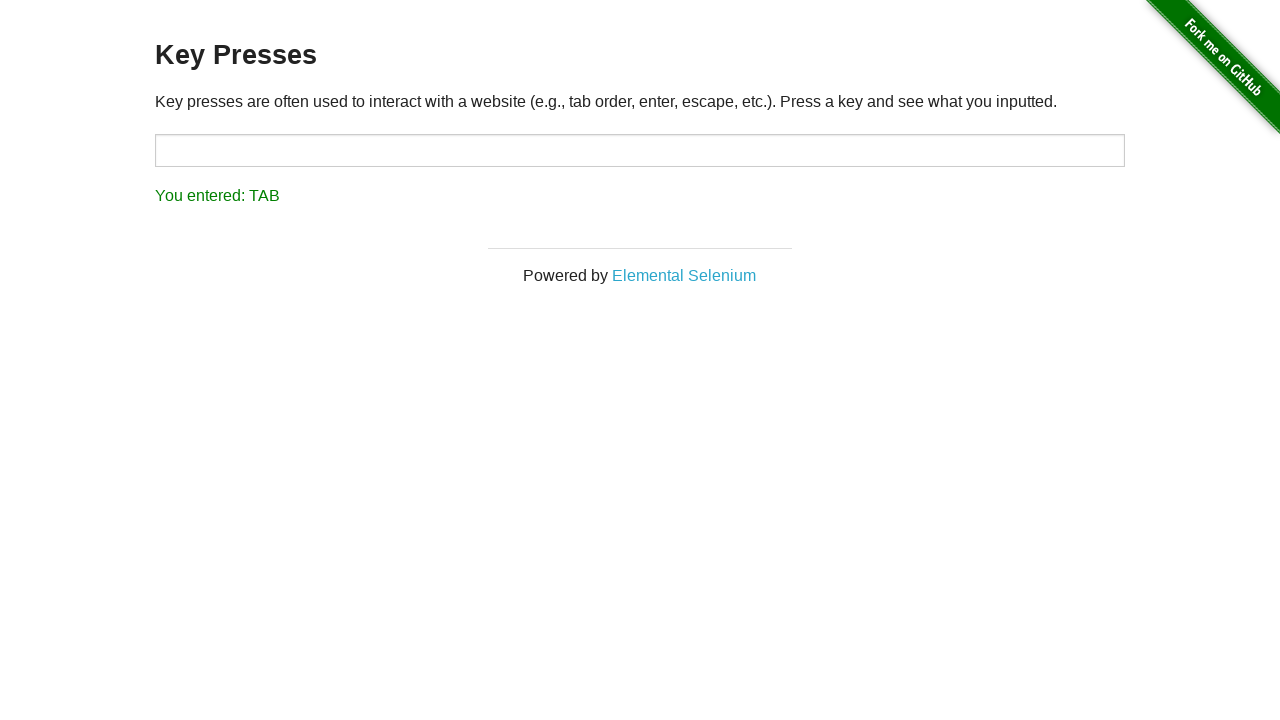

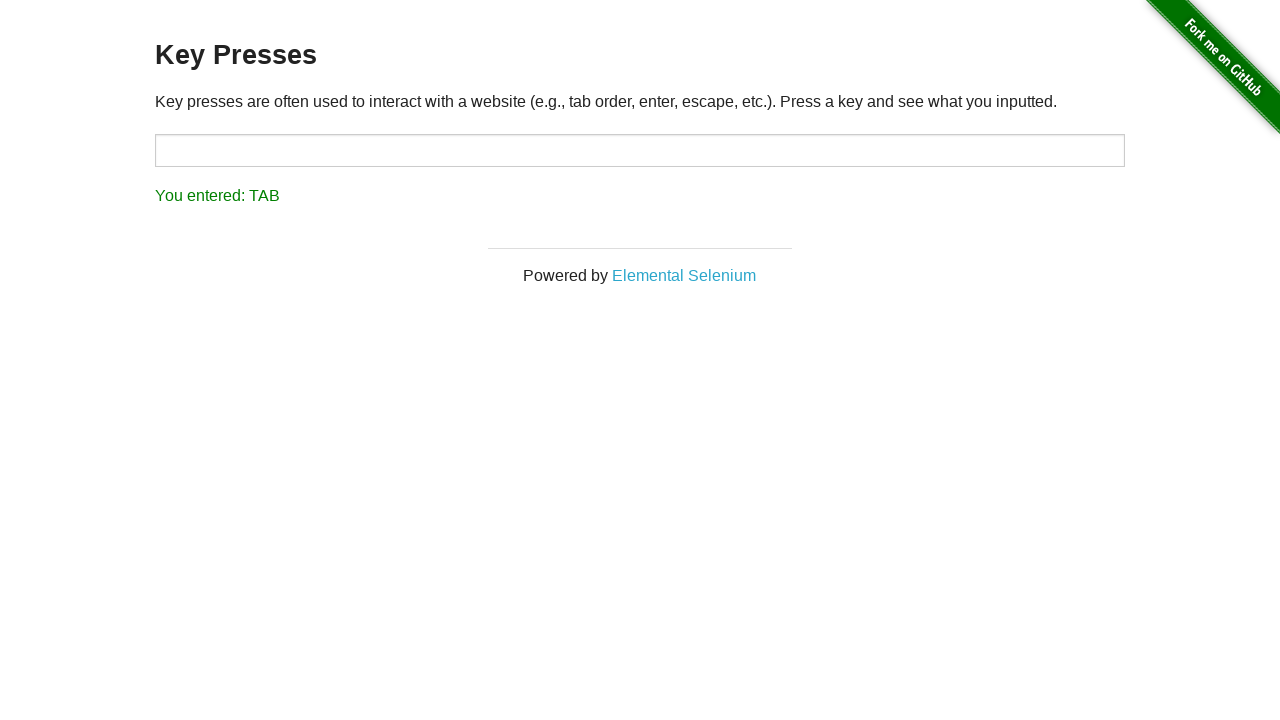